Tests a math challenge form by reading a value from the page, calculating a mathematical formula (log of absolute value of 12*sin(x)), filling the answer, checking a checkbox, selecting a radio button, and submitting the form.

Starting URL: https://suninjuly.github.io/math.html

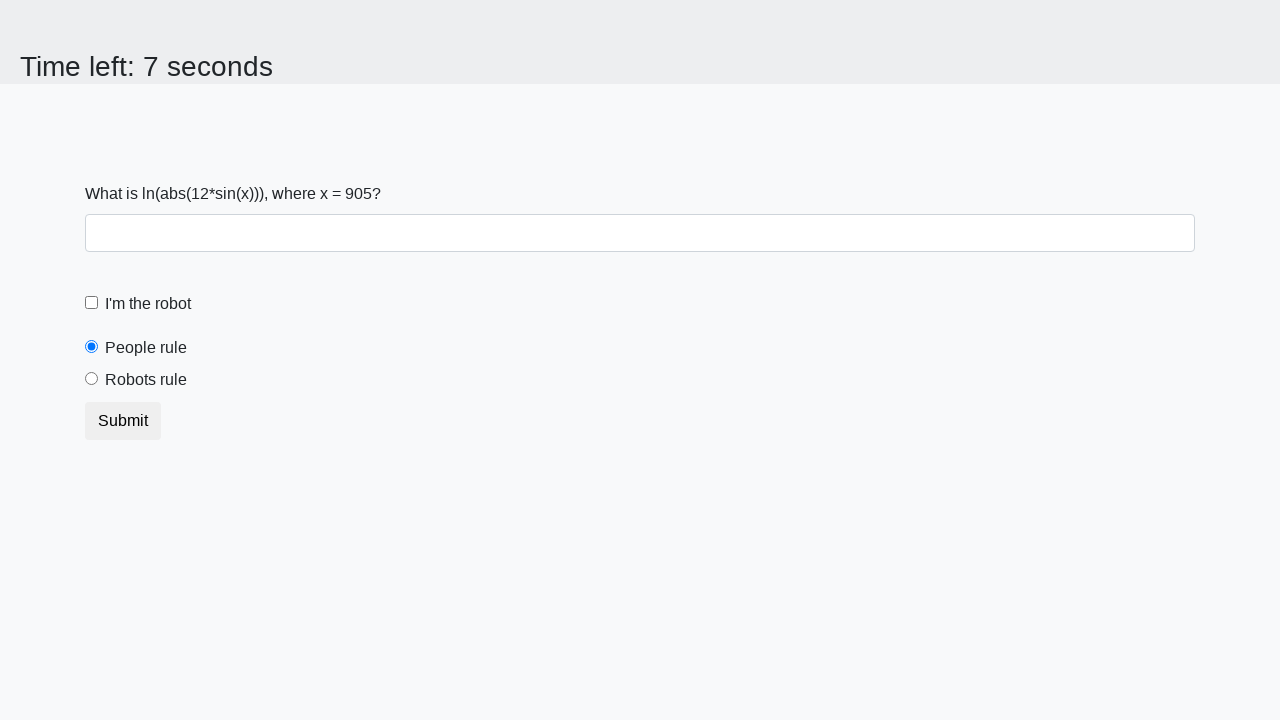

Located and read the input value from span#input_value
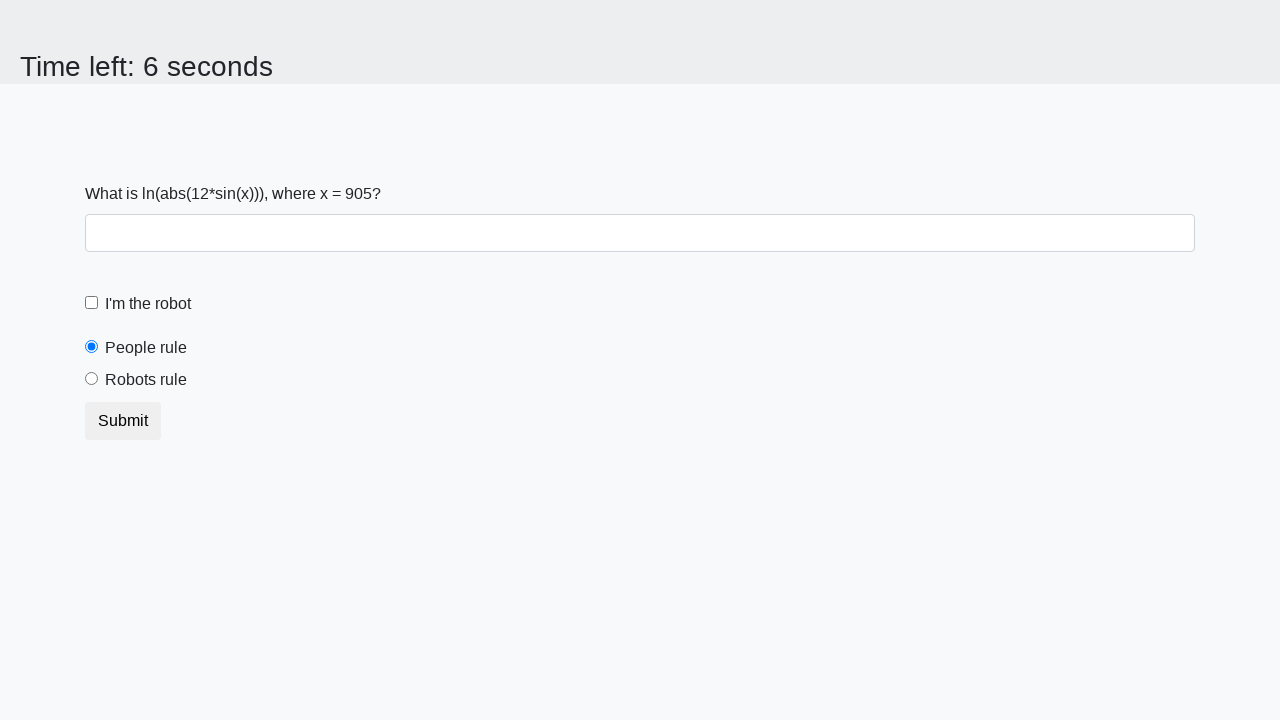

Calculated the answer using formula log(|12*sin(x)|): 0.9685650439206436
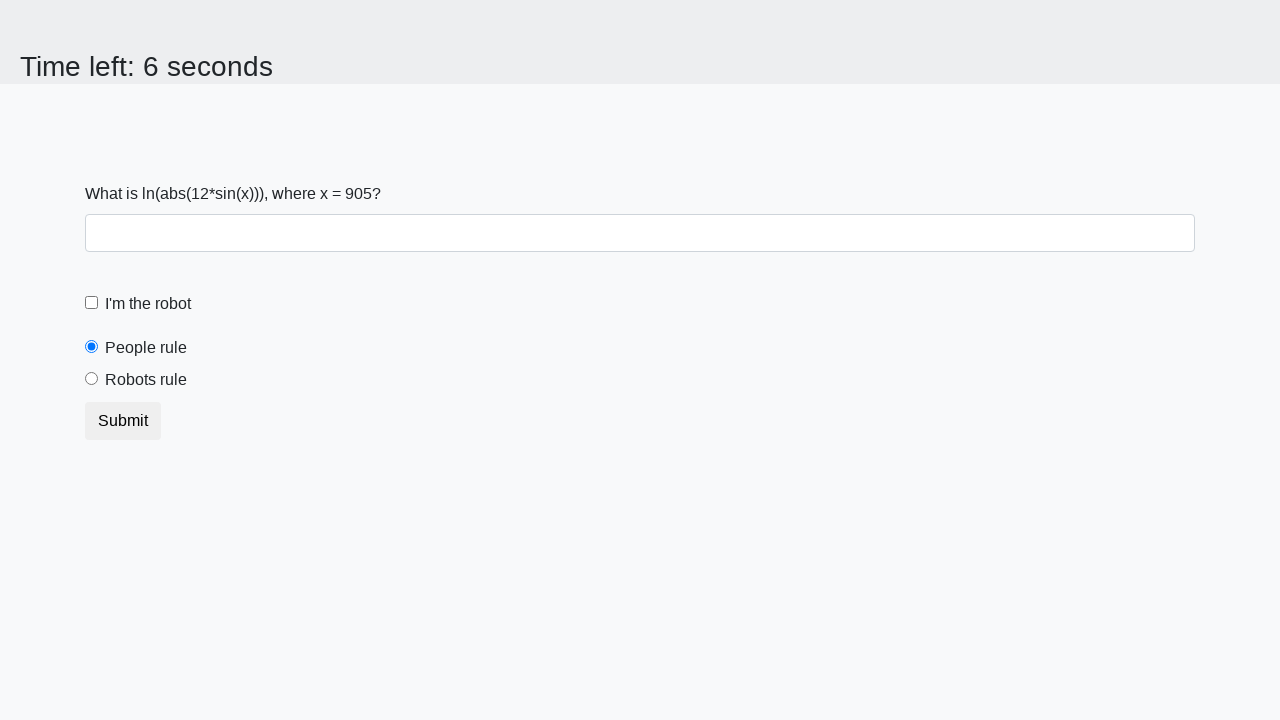

Filled the answer field with calculated value on #answer
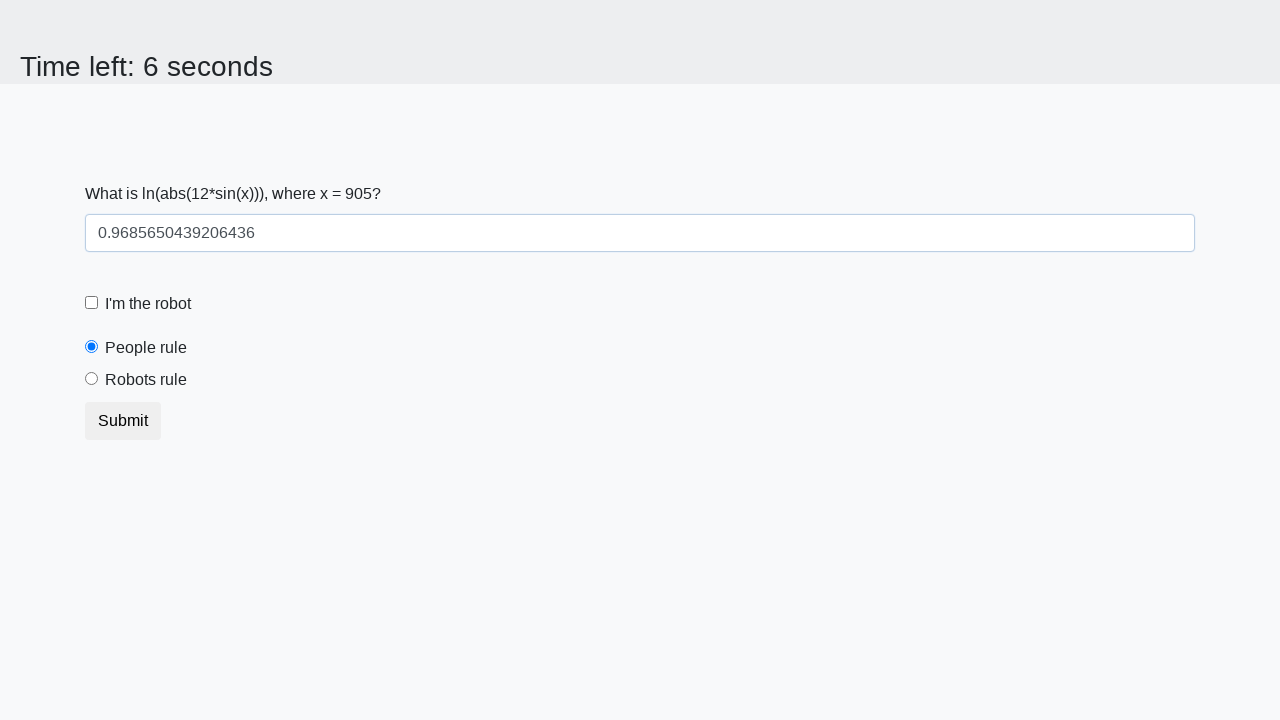

Checked the robot checkbox at (92, 303) on #robotCheckbox
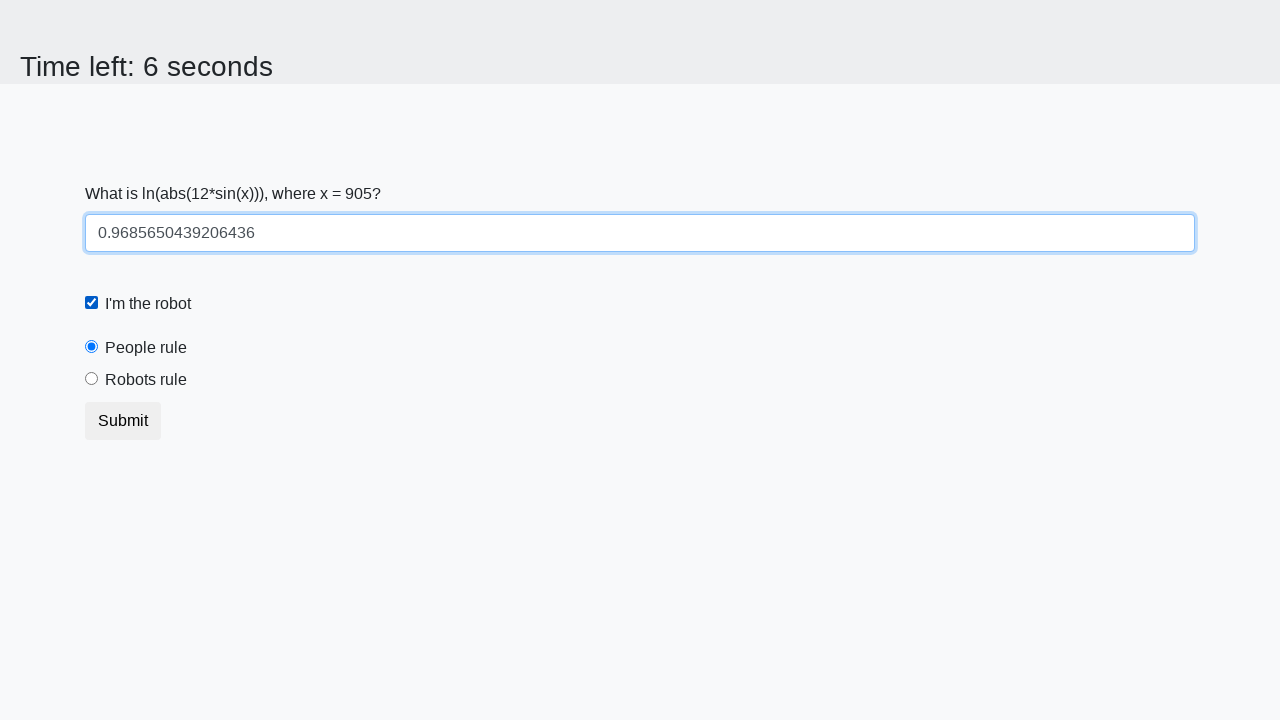

Selected the robots rule radio button at (92, 379) on #robotsRule
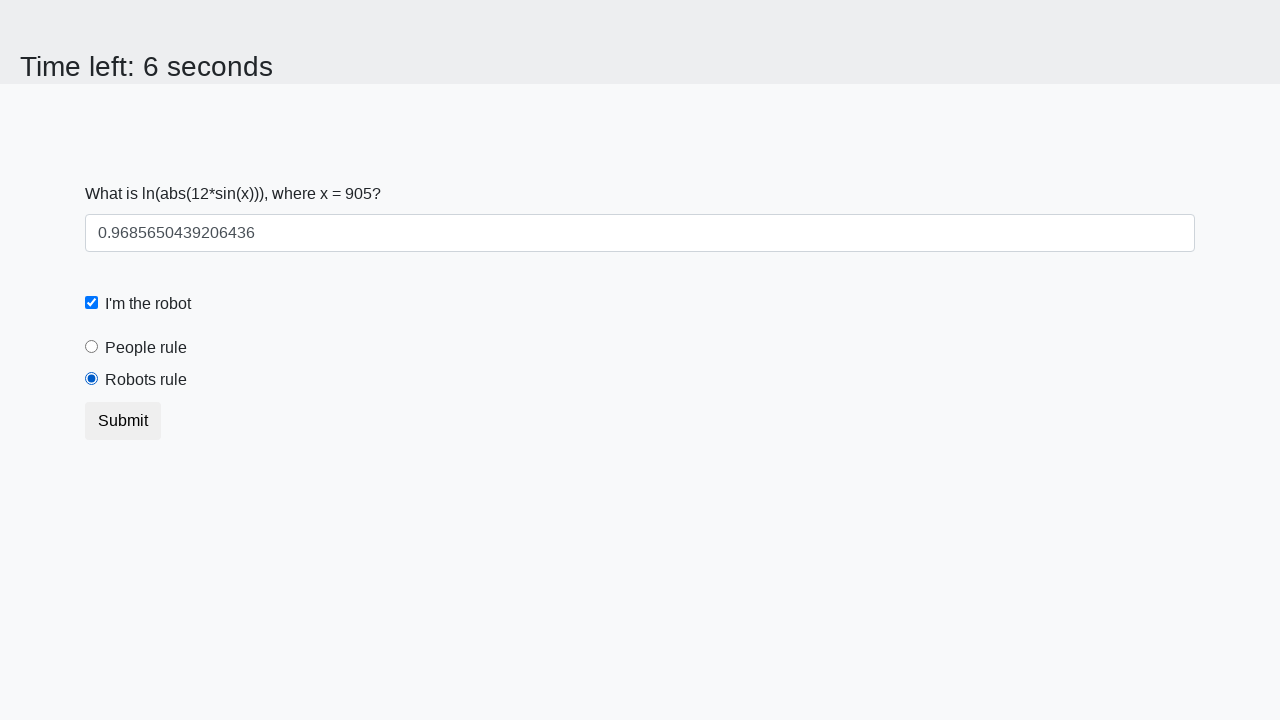

Clicked the submit button to submit the form at (123, 421) on .btn.btn-default
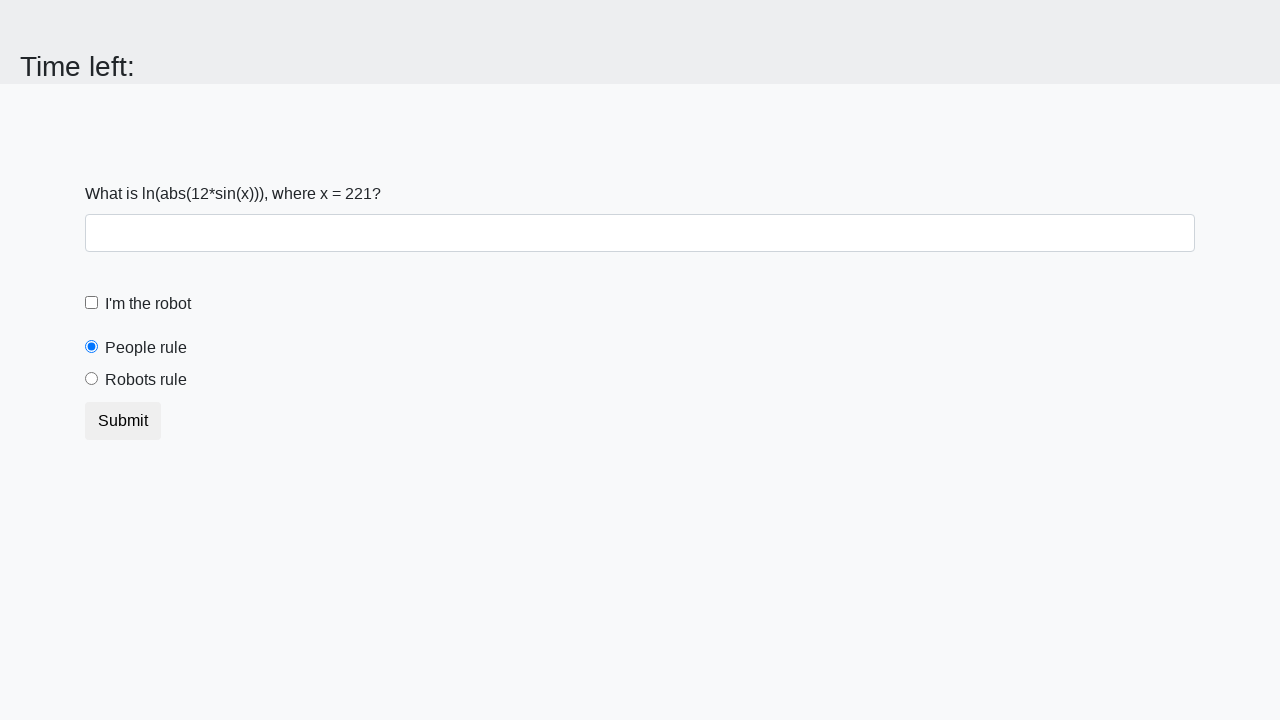

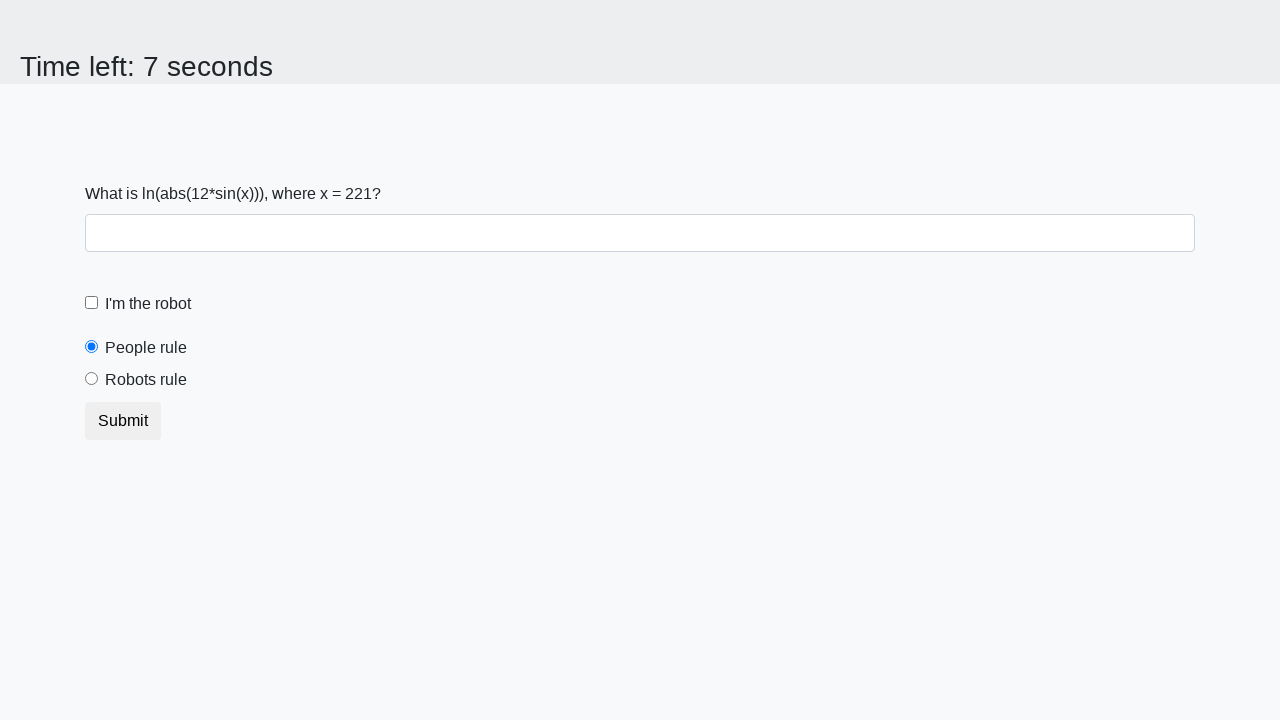